Tests the "Hourly Forecast" navigation link by clicking it and verifying the URL changes to the hourly forecast page

Starting URL: https://blazorserverweatherapp.azurewebsites.net

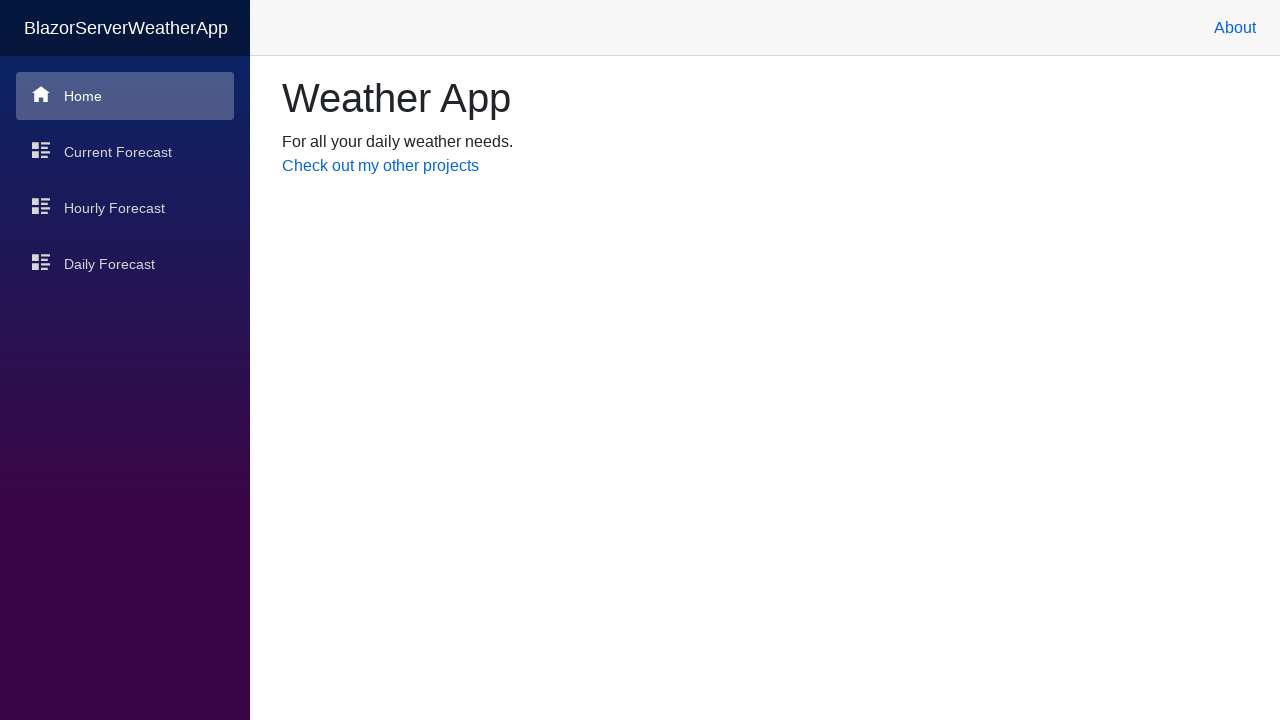

Clicked 'Hourly Forecast' navigation link at (125, 208) on xpath=/html/body/app/div[1]/div[2]/ul/li[3]/a
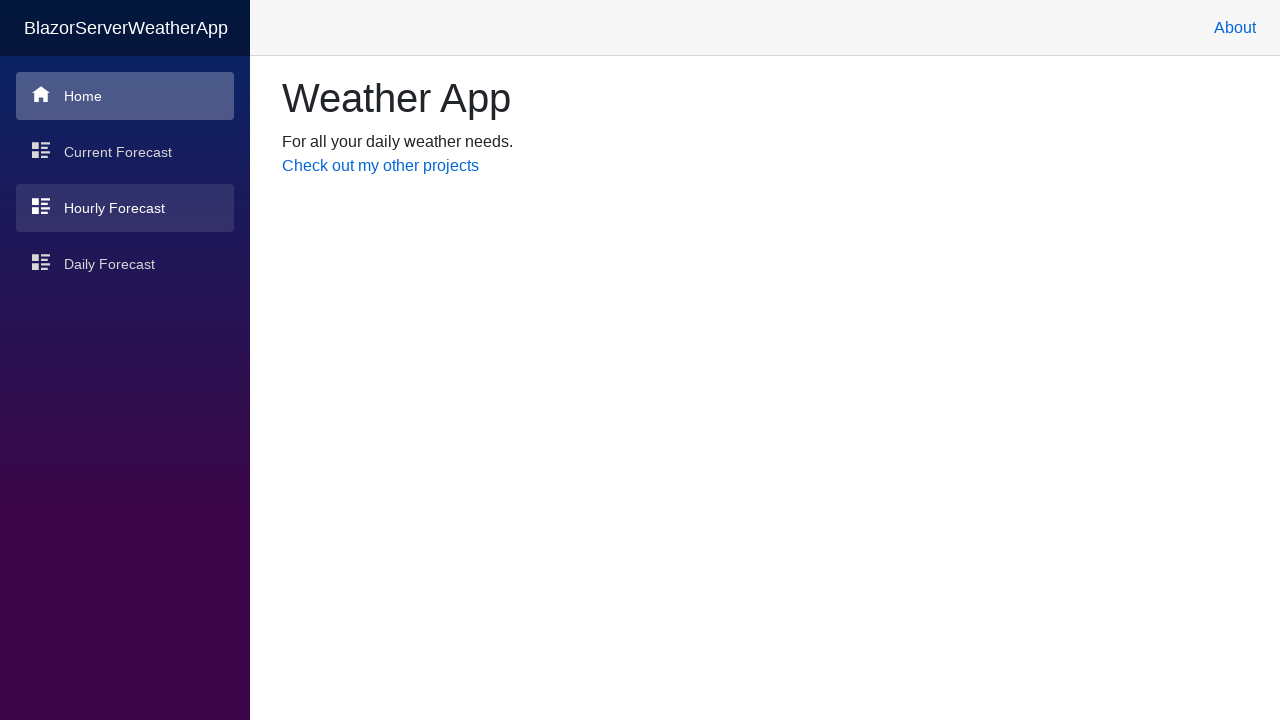

Page load state completed after clicking Hourly Forecast link
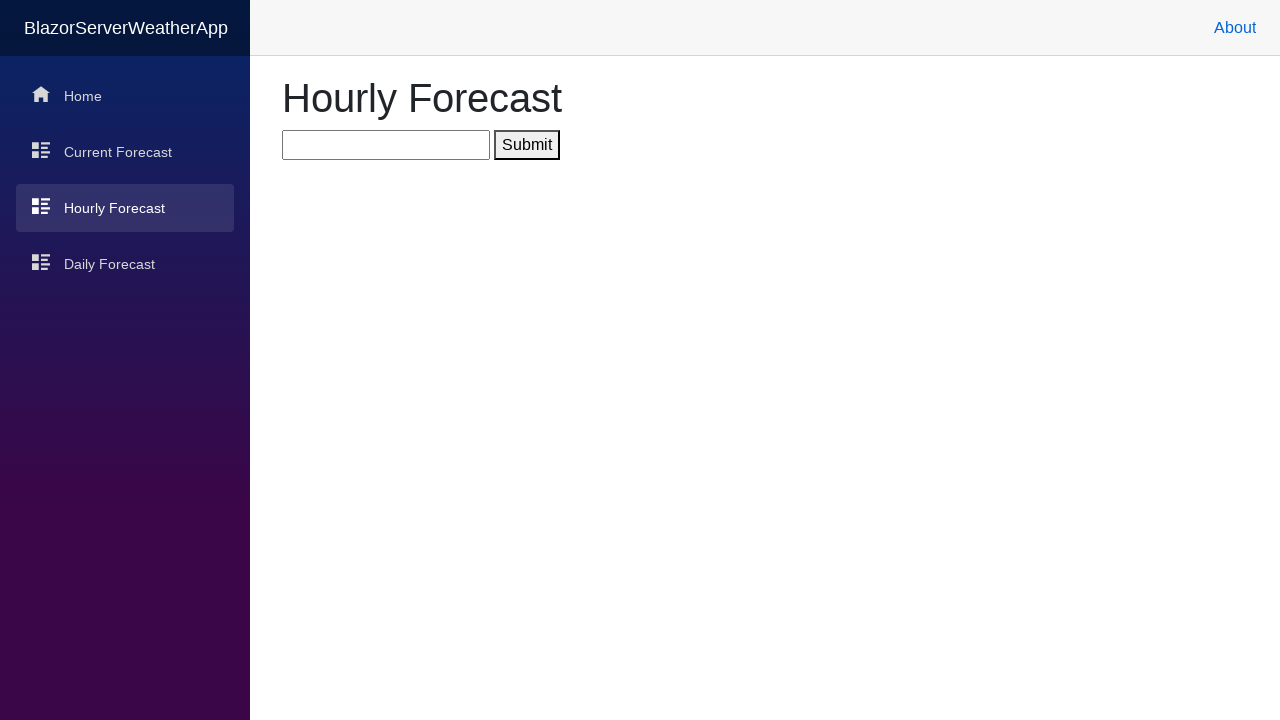

Verified URL changed to hourly forecast page: https://blazorserverweatherapp.azurewebsites.net/hourly
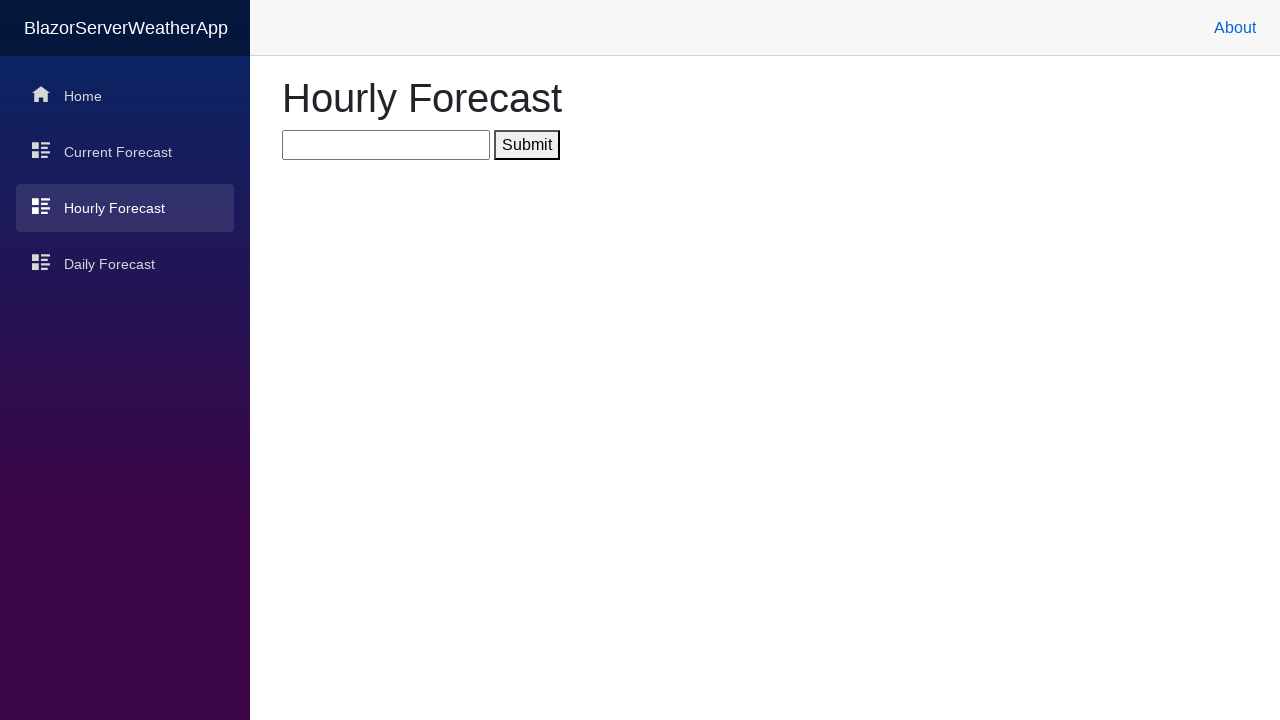

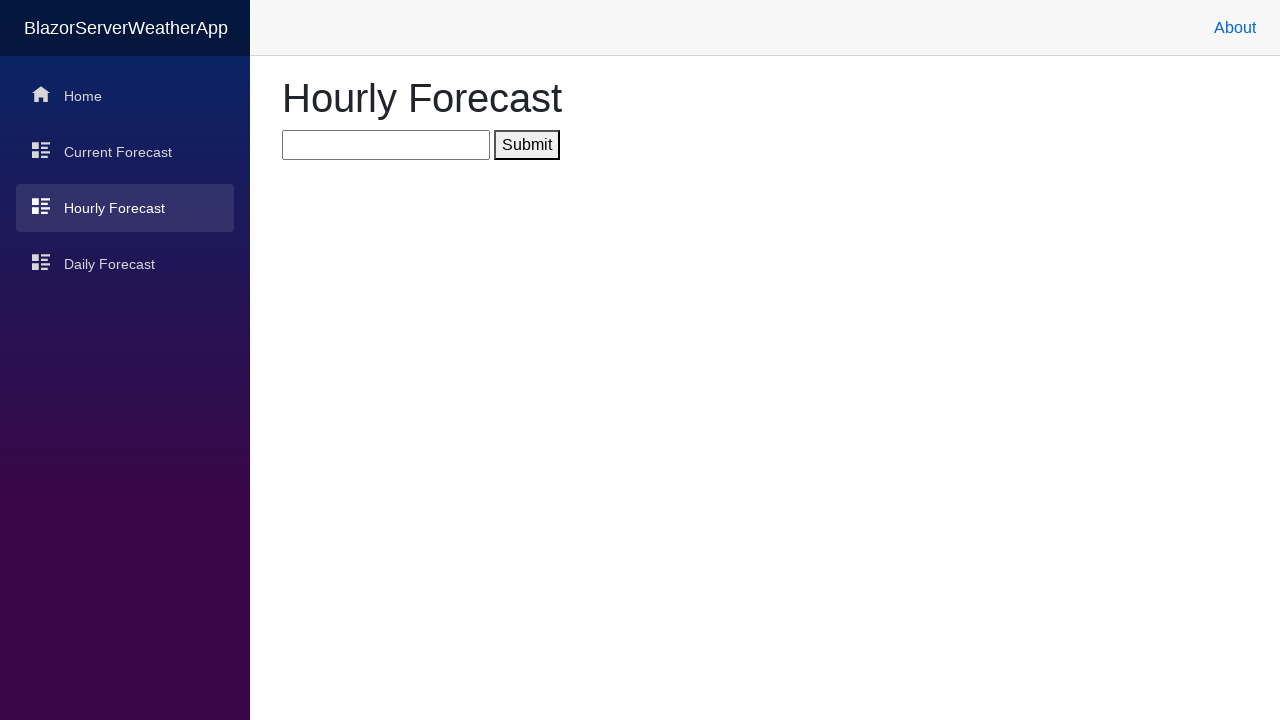